Tests dropdown selection functionality by selecting a specific industry value from a dropdown without using Select class

Starting URL: https://www.orangehrm.com/orangehrm-30-day-trial/

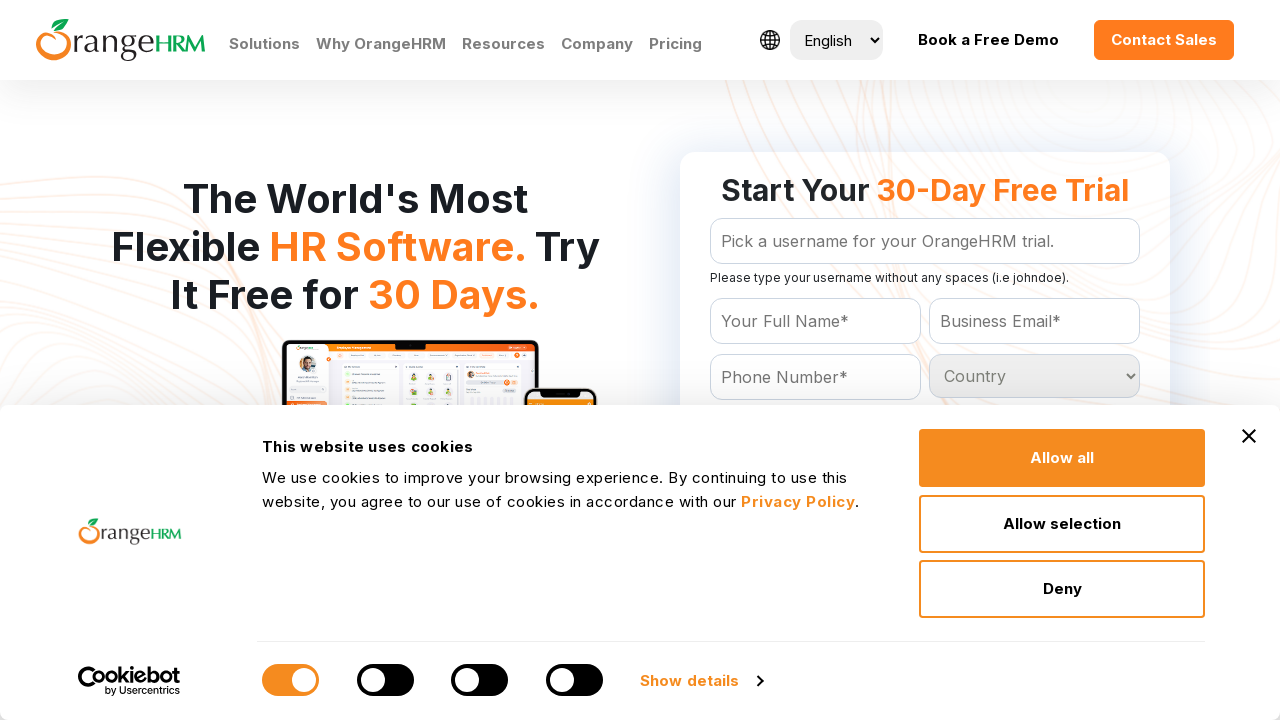

Found all options in the Industry dropdown
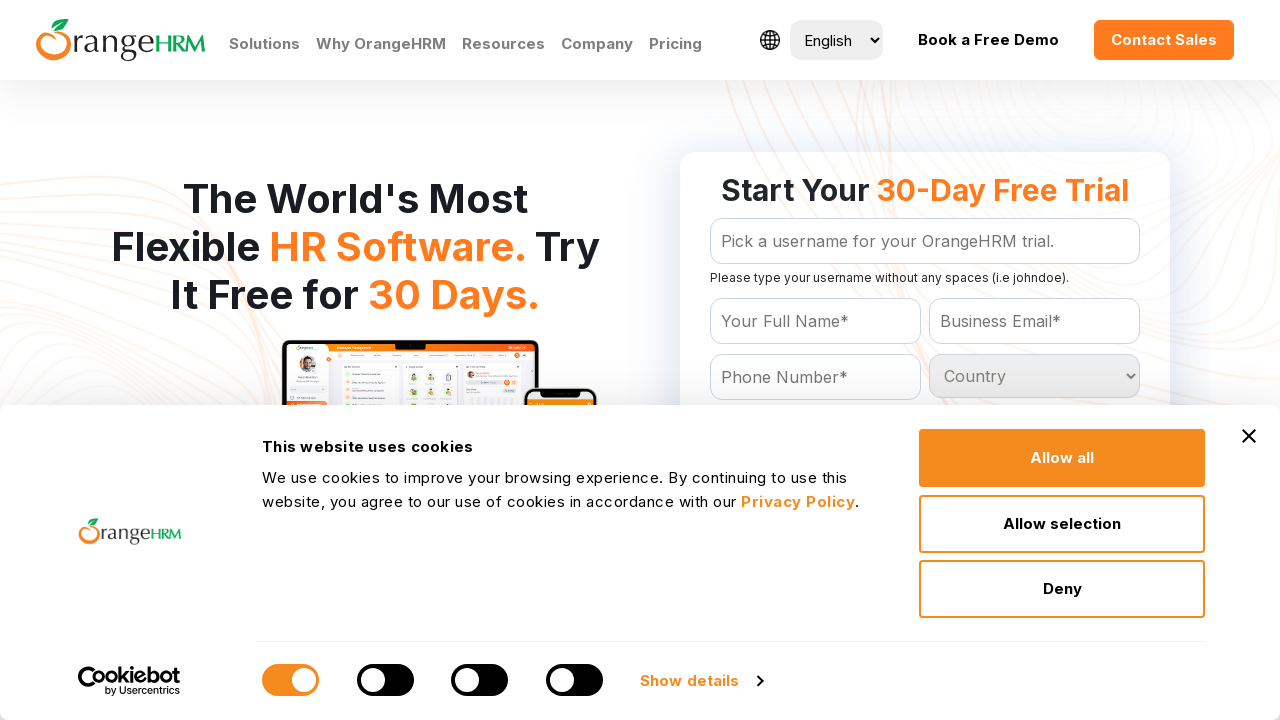

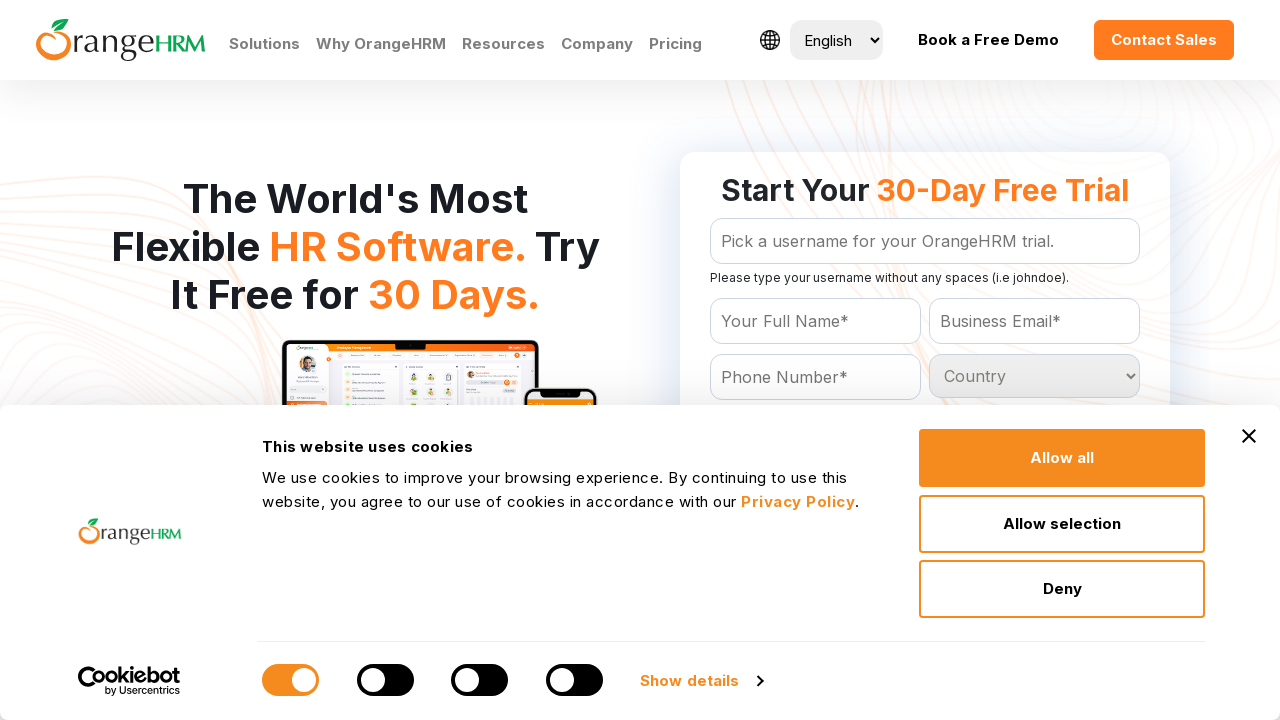